Tests drag and drop functionality on jQueryUI demo page by dragging an element to a drop target within an iframe using the dragTo method

Starting URL: https://jqueryui.com/droppable/

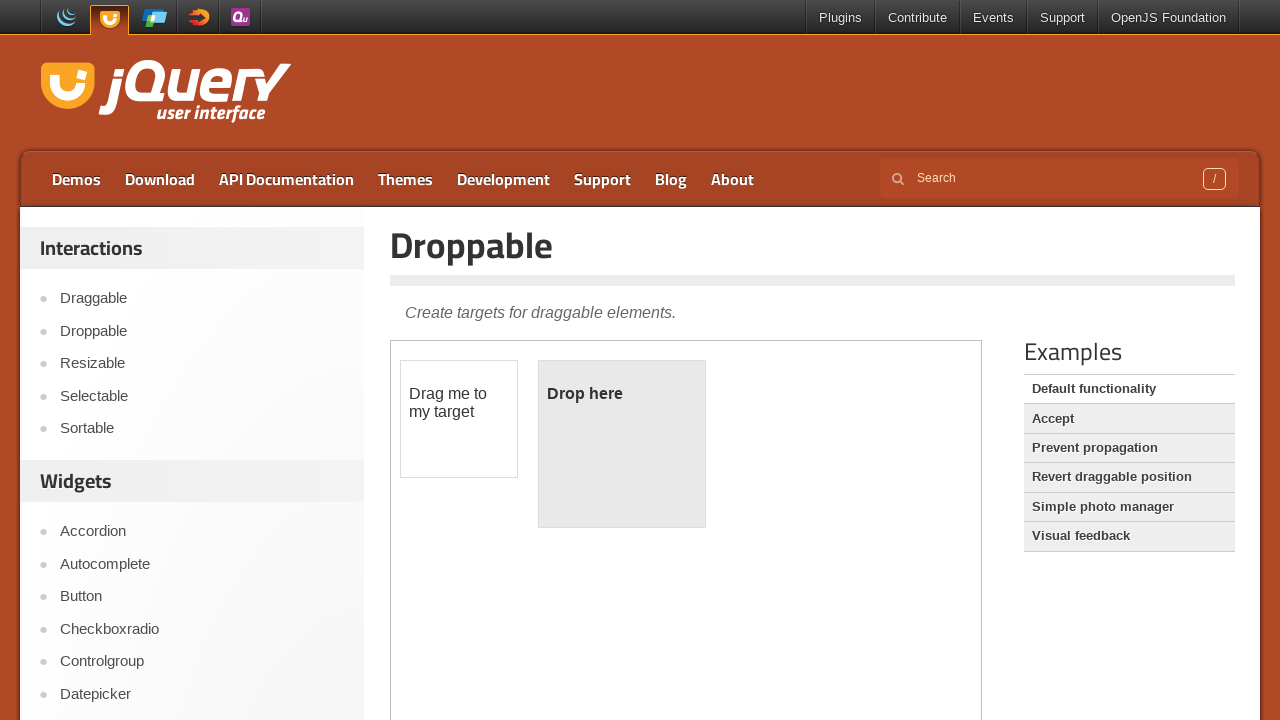

Navigated to jQuery UI droppable demo page
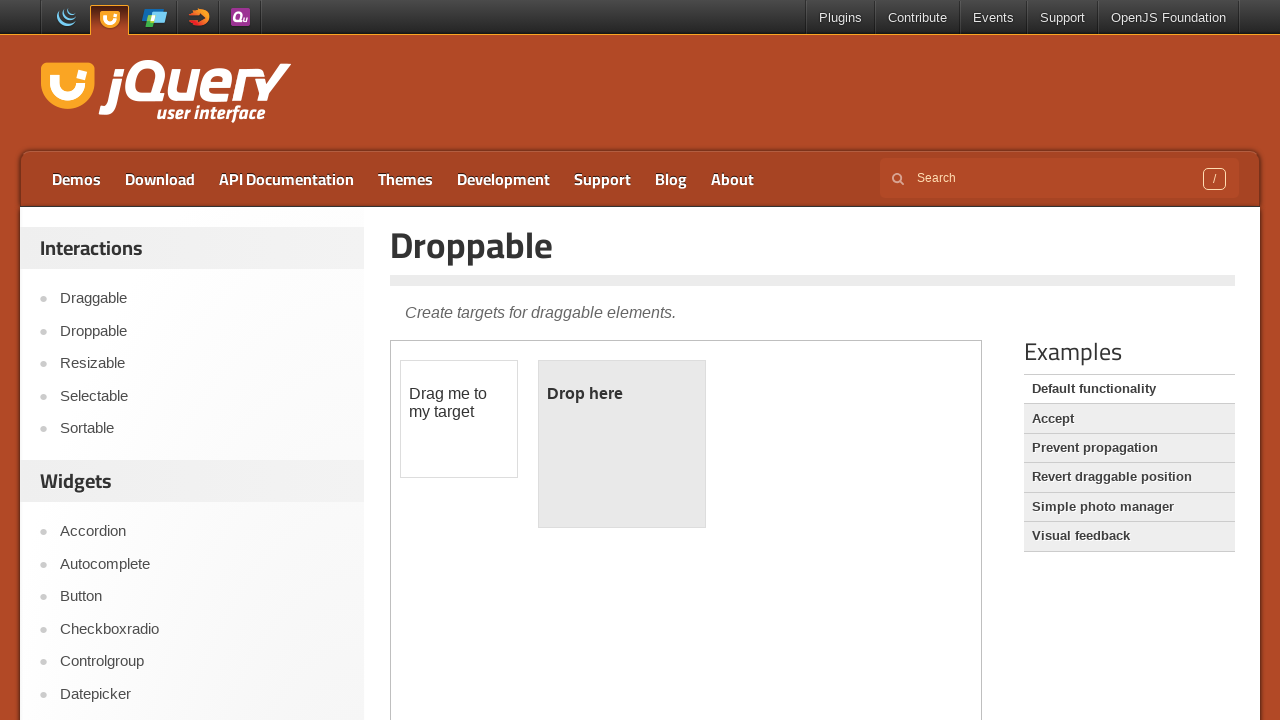

Located demo iframe containing drag and drop elements
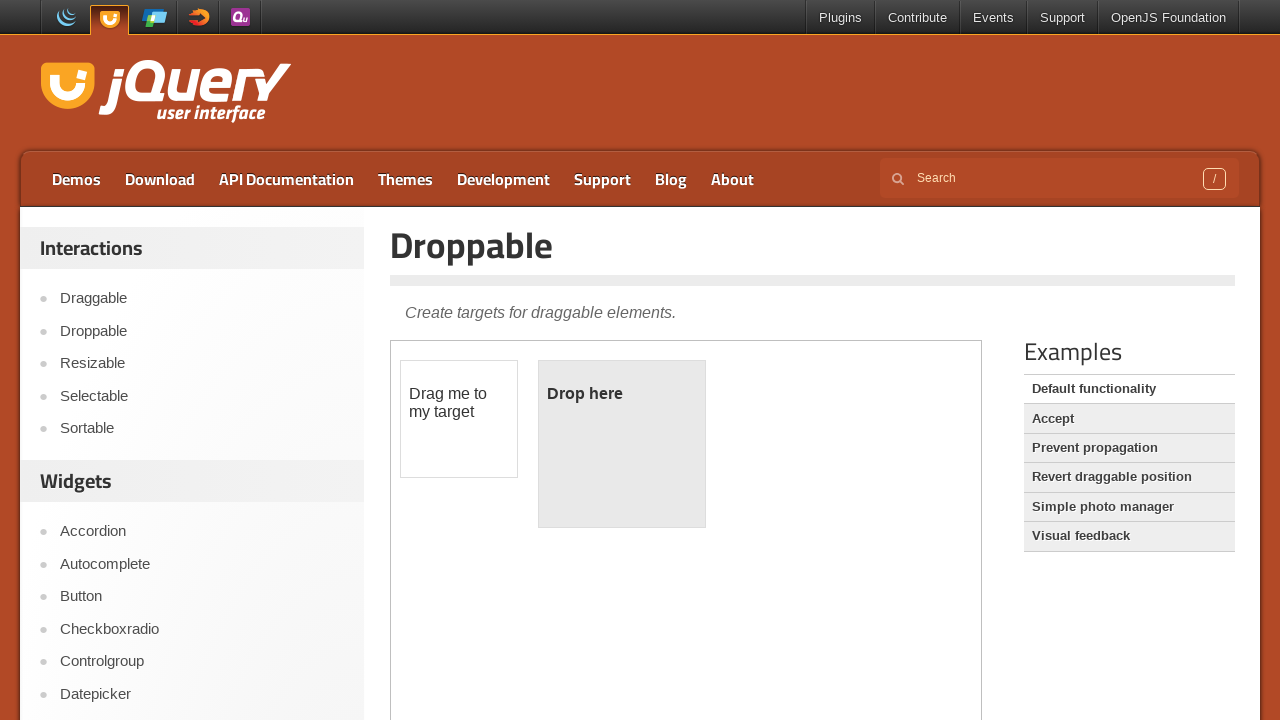

Dragged draggable element to droppable target using dragTo method at (622, 444)
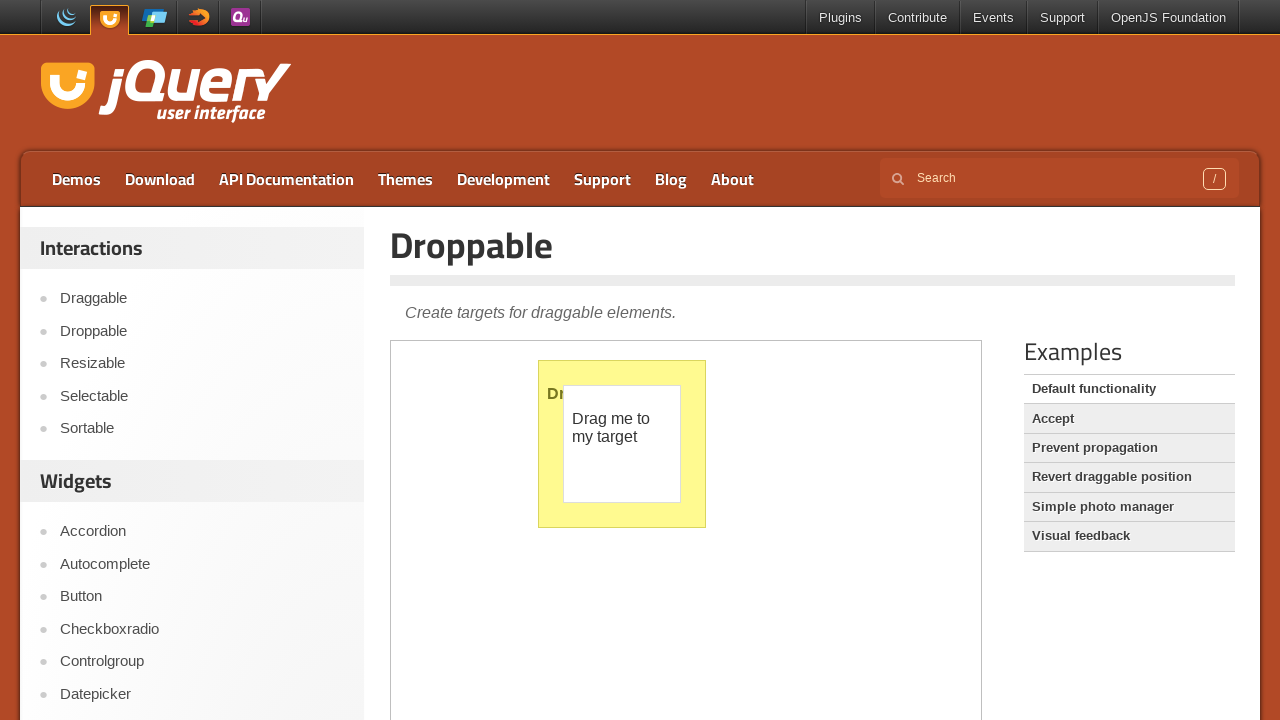

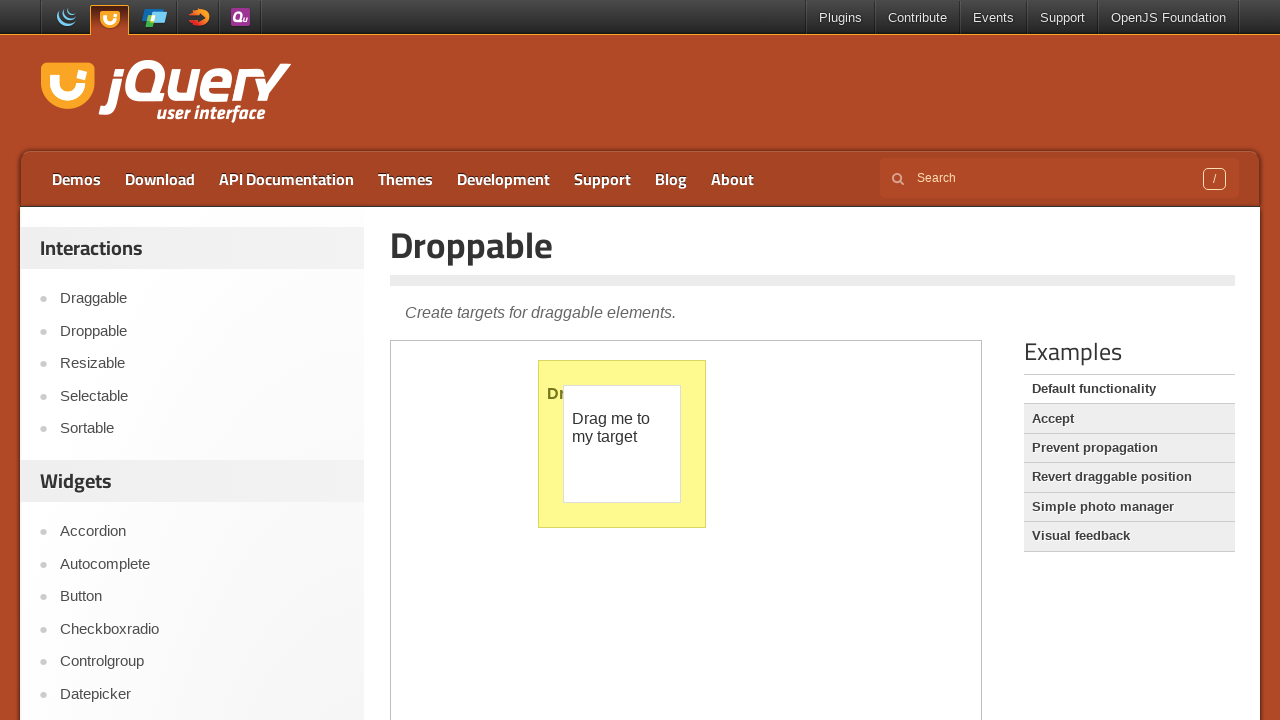